Tests login error message by entering incorrect credentials and verifying the error text displayed

Starting URL: https://login1.nextbasecrm.com/

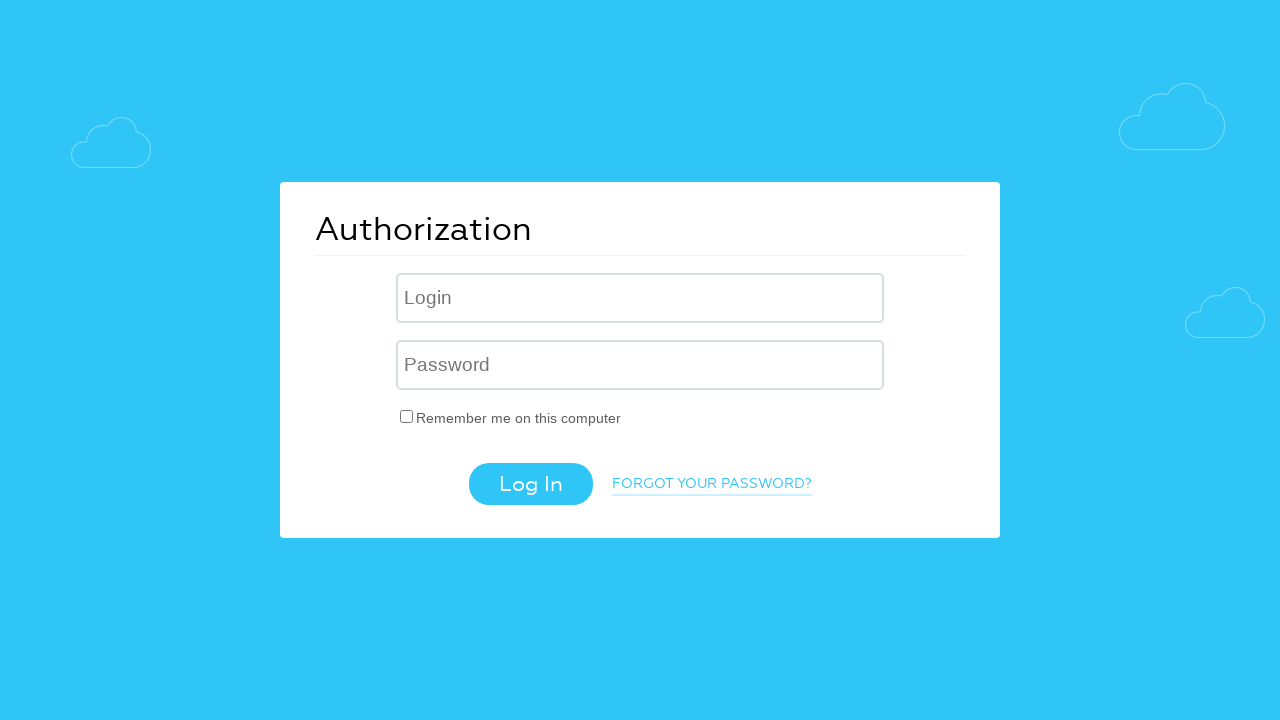

Filled login field with incorrect username on .login-inp
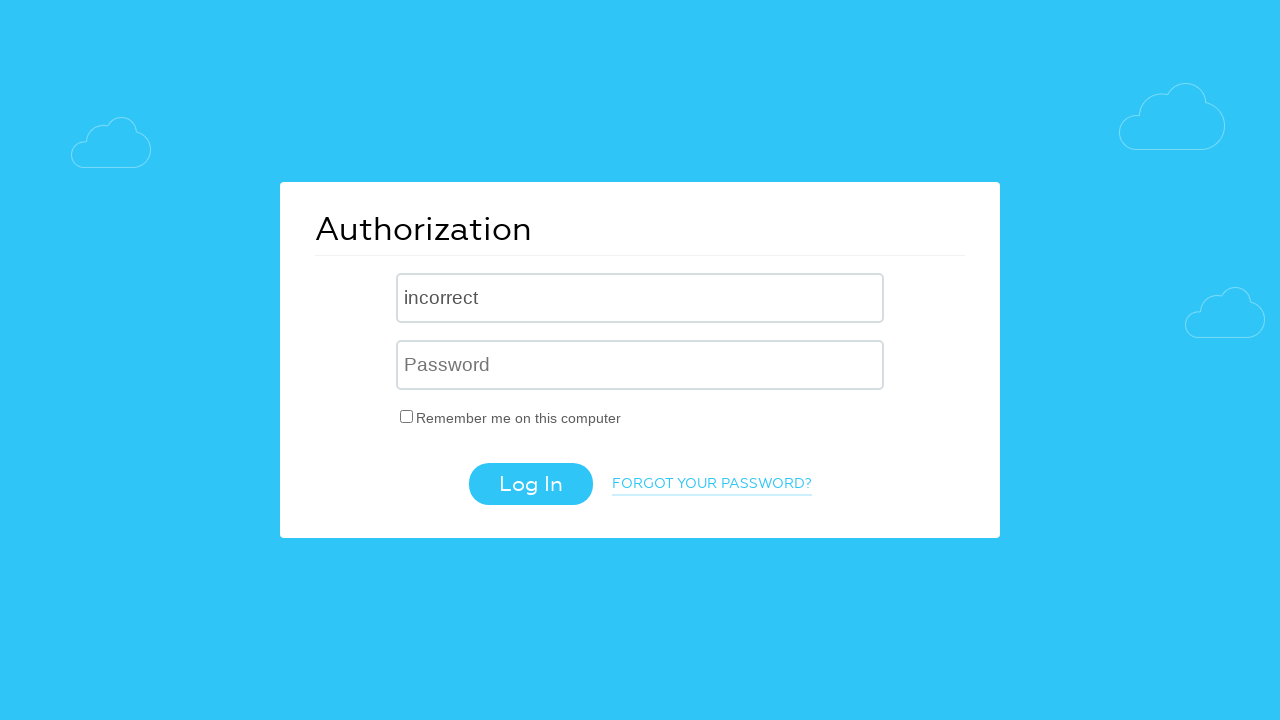

Filled password field with incorrect password on input[name='USER_PASSWORD']
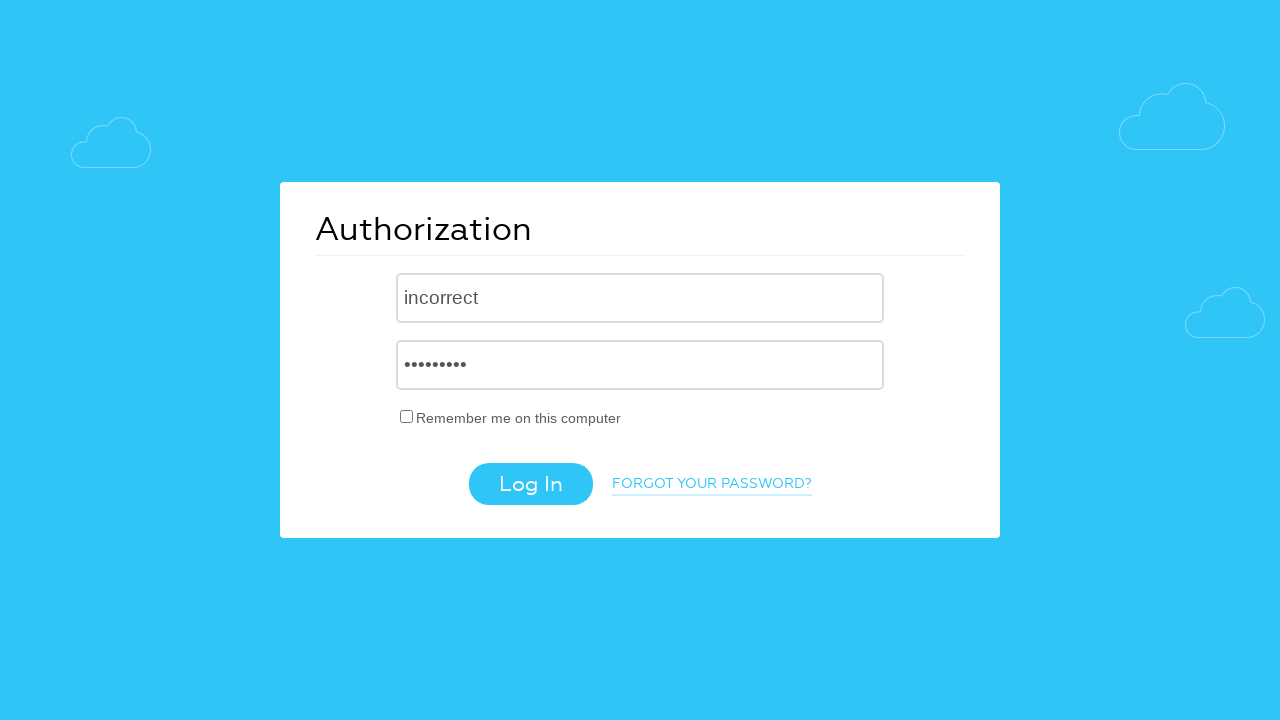

Clicked login button at (530, 484) on .login-btn
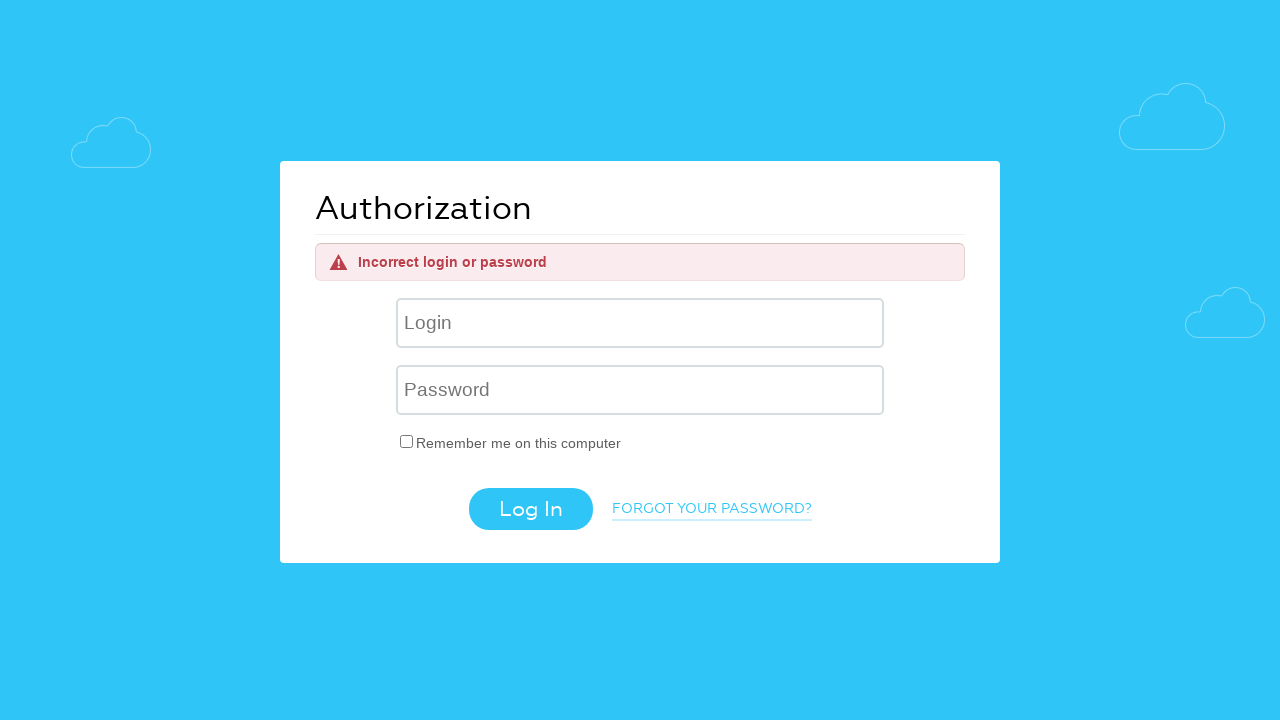

Error message element appeared
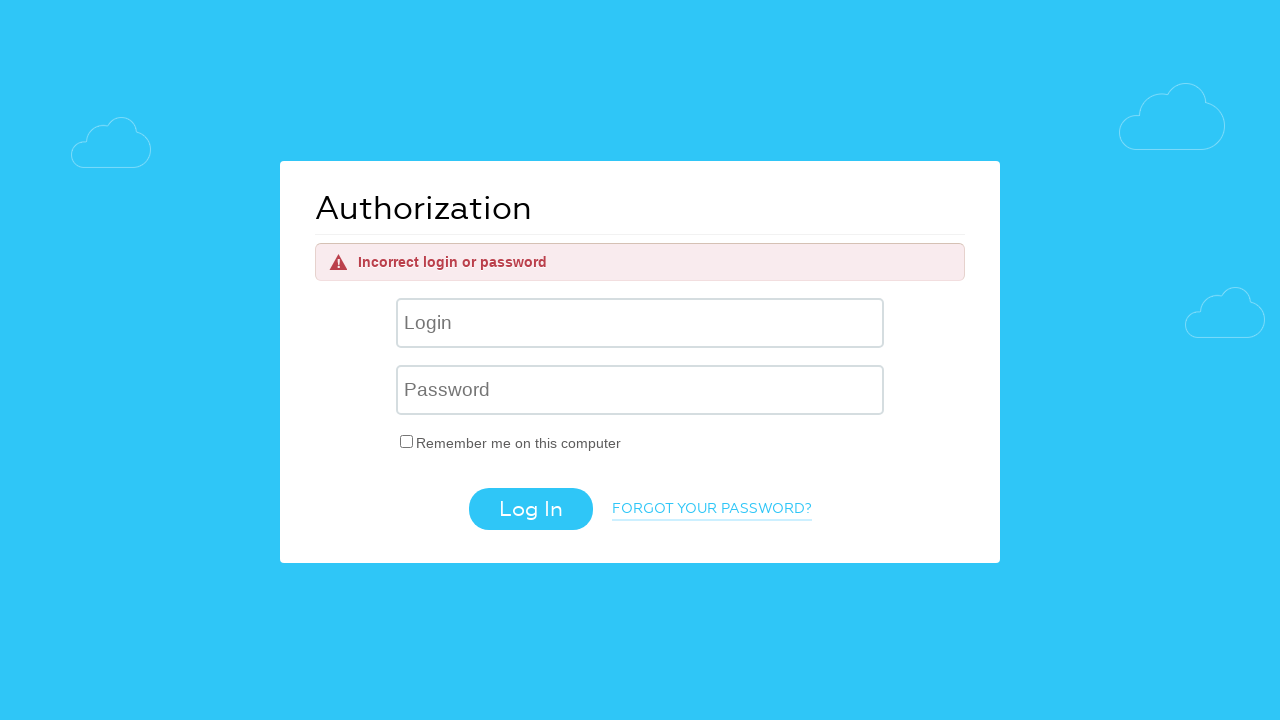

Retrieved error text: 'Incorrect login or password'
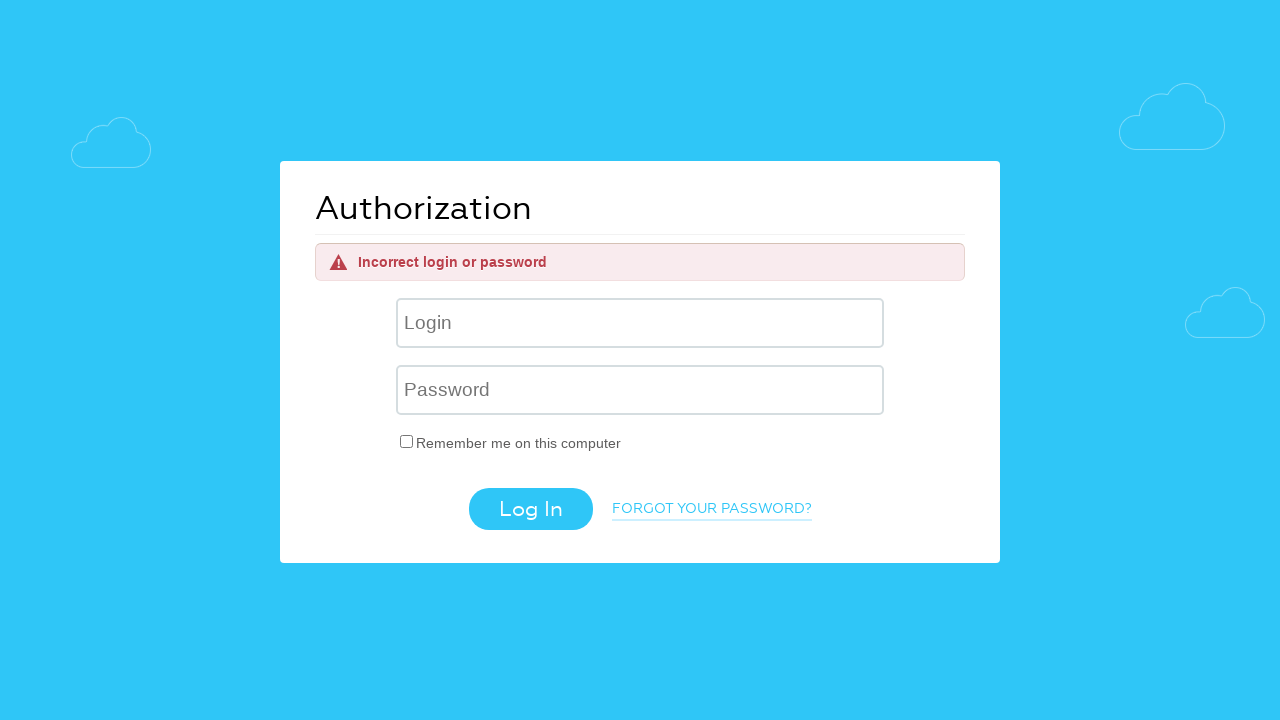

Verified error message text matches expected value 'Incorrect login or password'
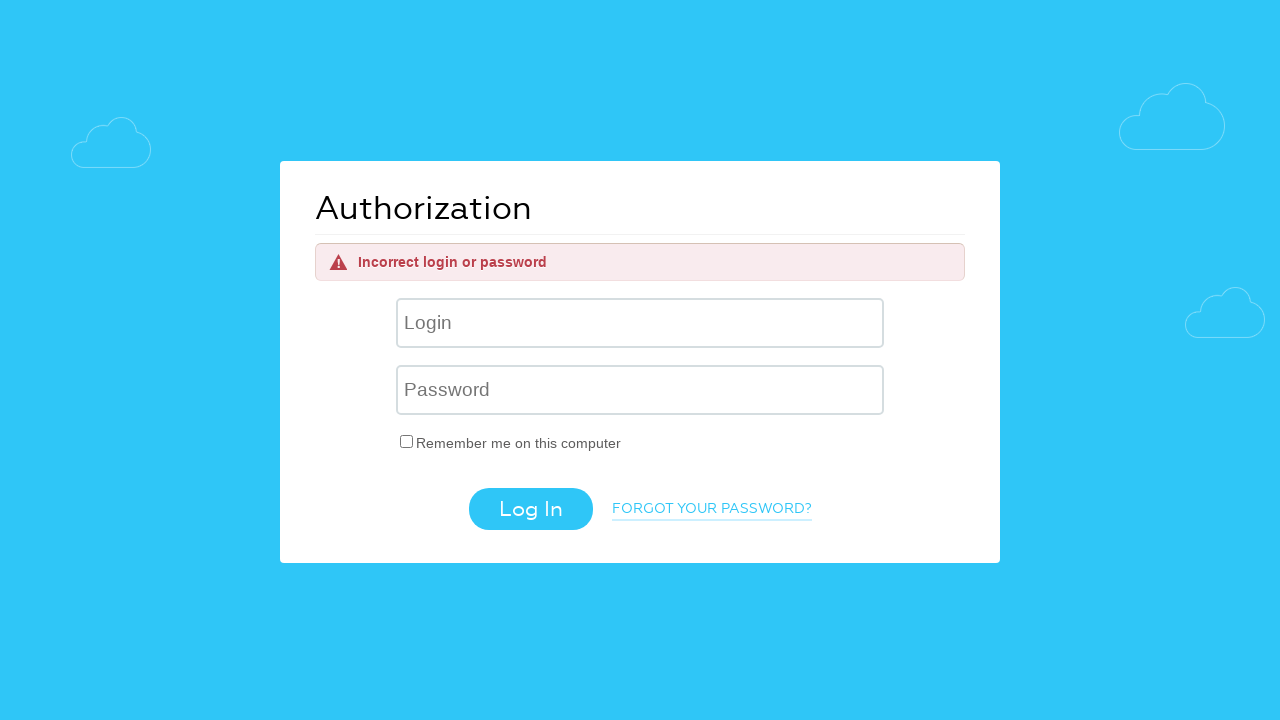

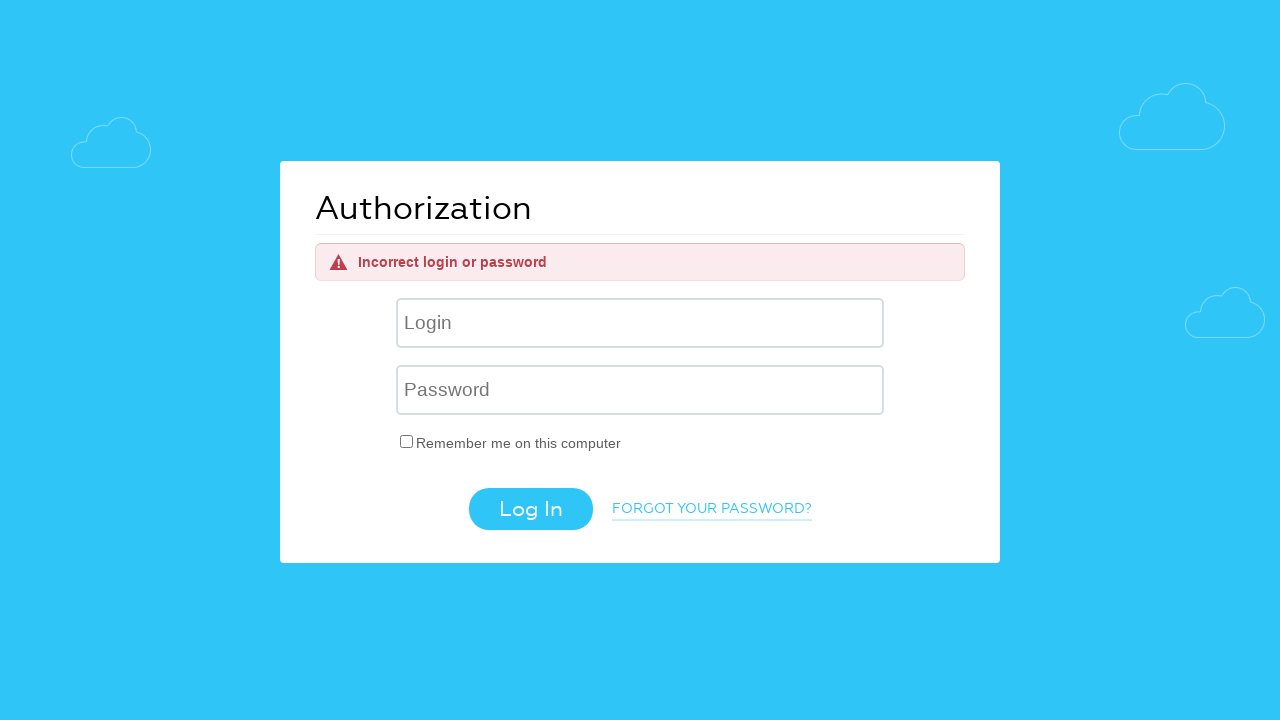